Tests a math exercise form by reading a value from the page, calculating the mathematical result using log(abs(12*sin(x))), filling in the answer, checking two checkboxes, and submitting the form.

Starting URL: https://suninjuly.github.io/math.html

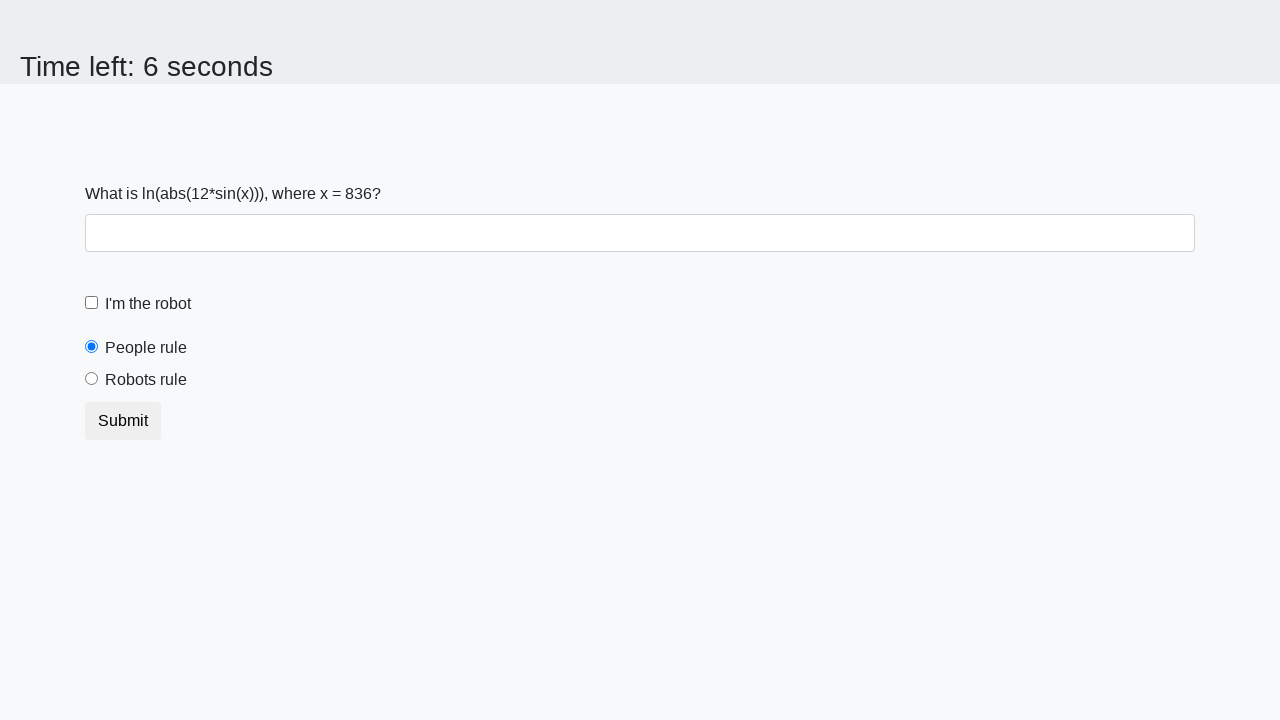

Navigated to math exercise page
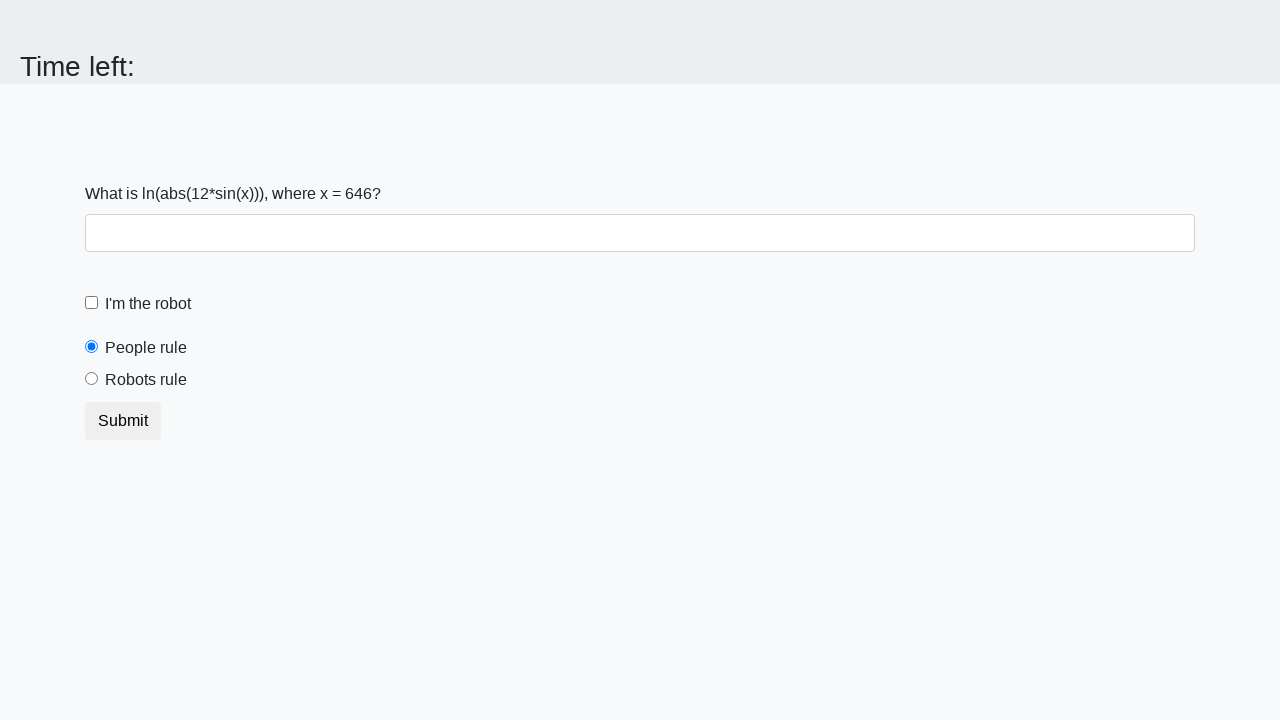

Retrieved x value from page: 646
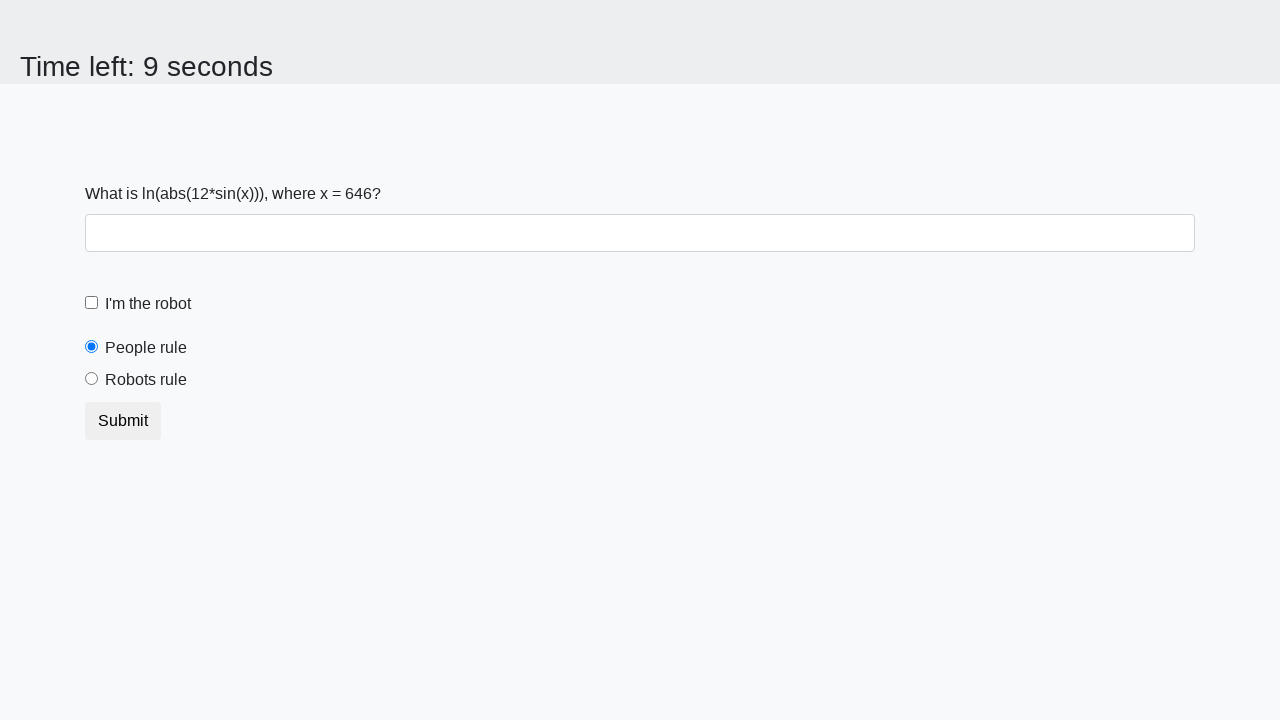

Calculated answer using log(abs(12*sin(x))): 2.4015276625402278
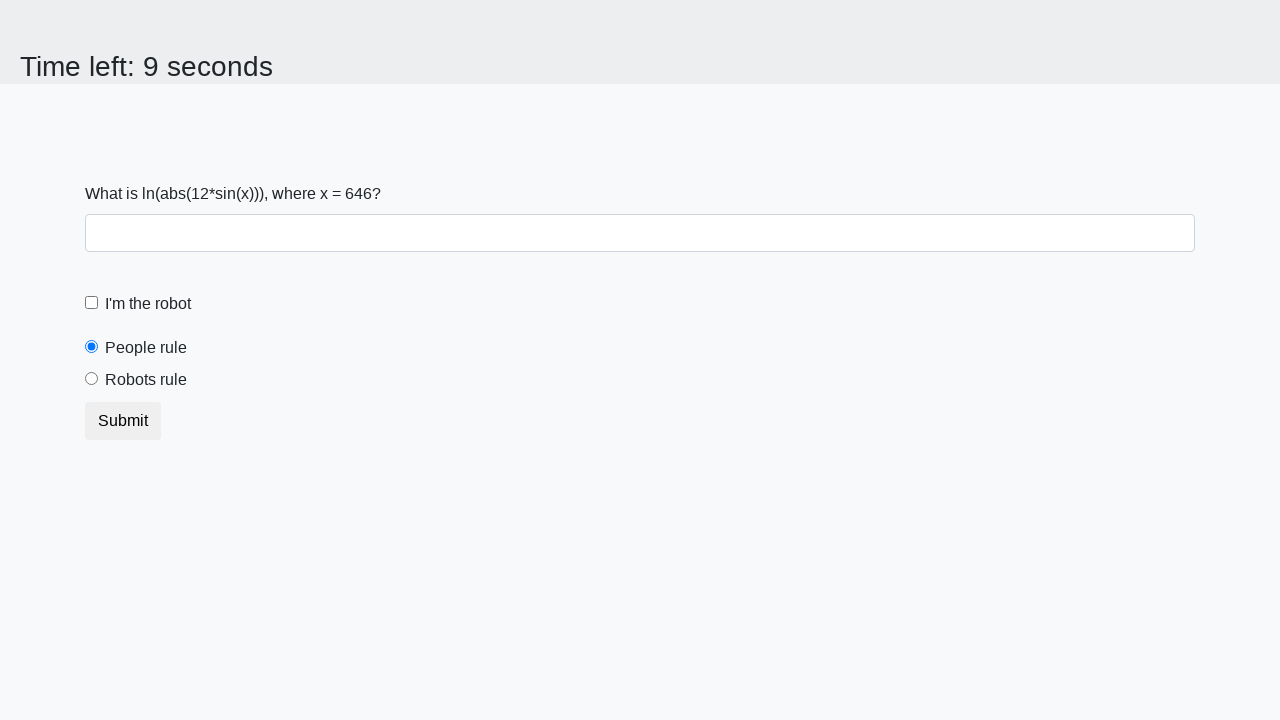

Filled answer field with calculated value on #answer
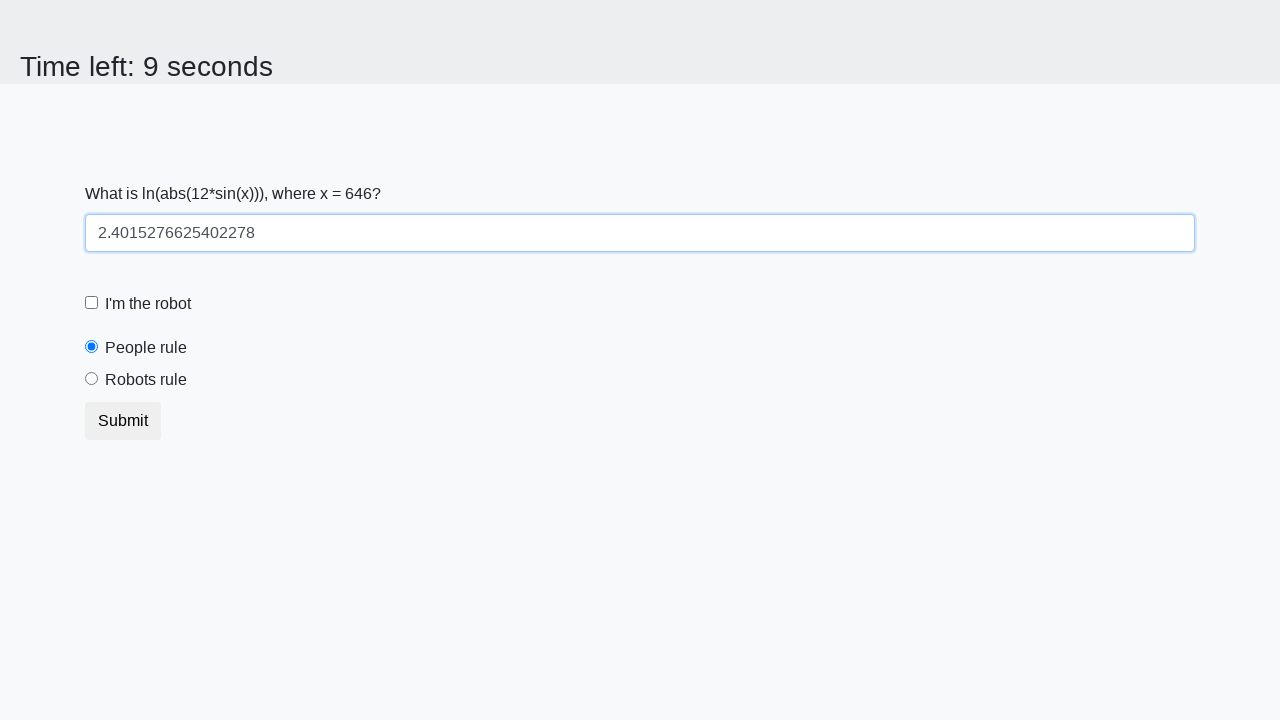

Checked the robot checkbox at (92, 303) on .form-check-input#robotCheckbox
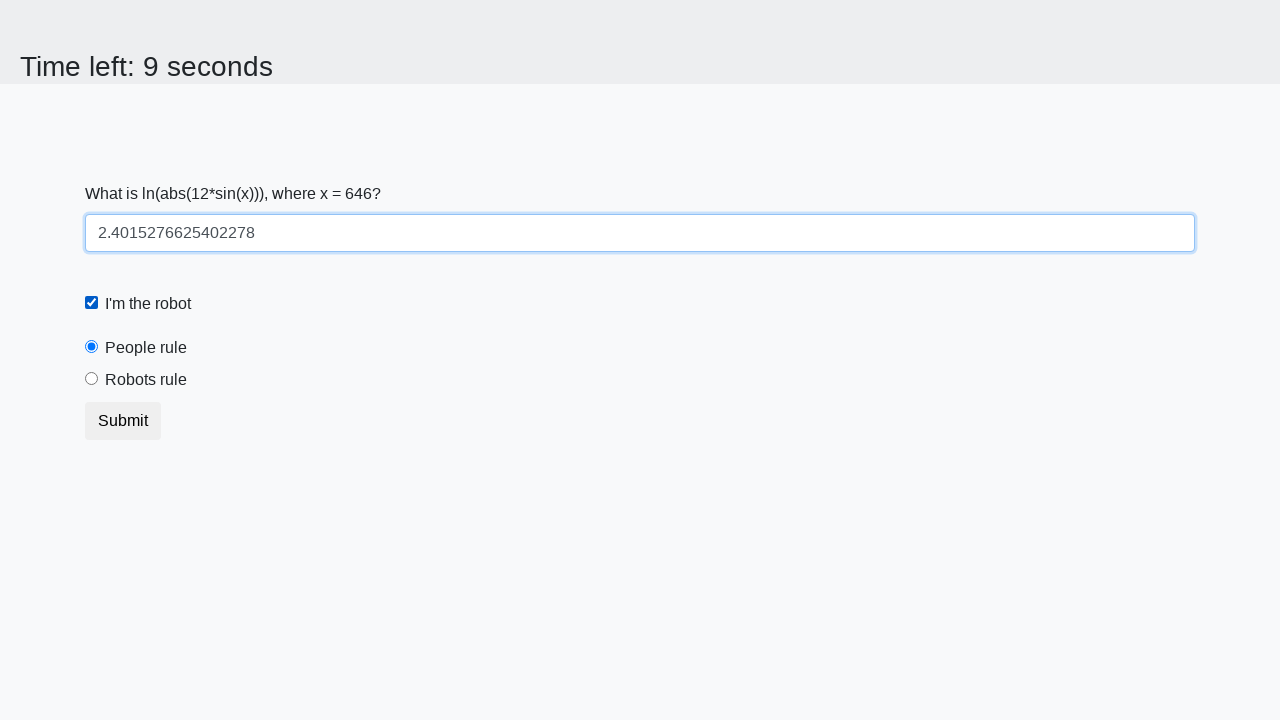

Checked the robots rule checkbox at (92, 379) on .form-check-input#robotsRule
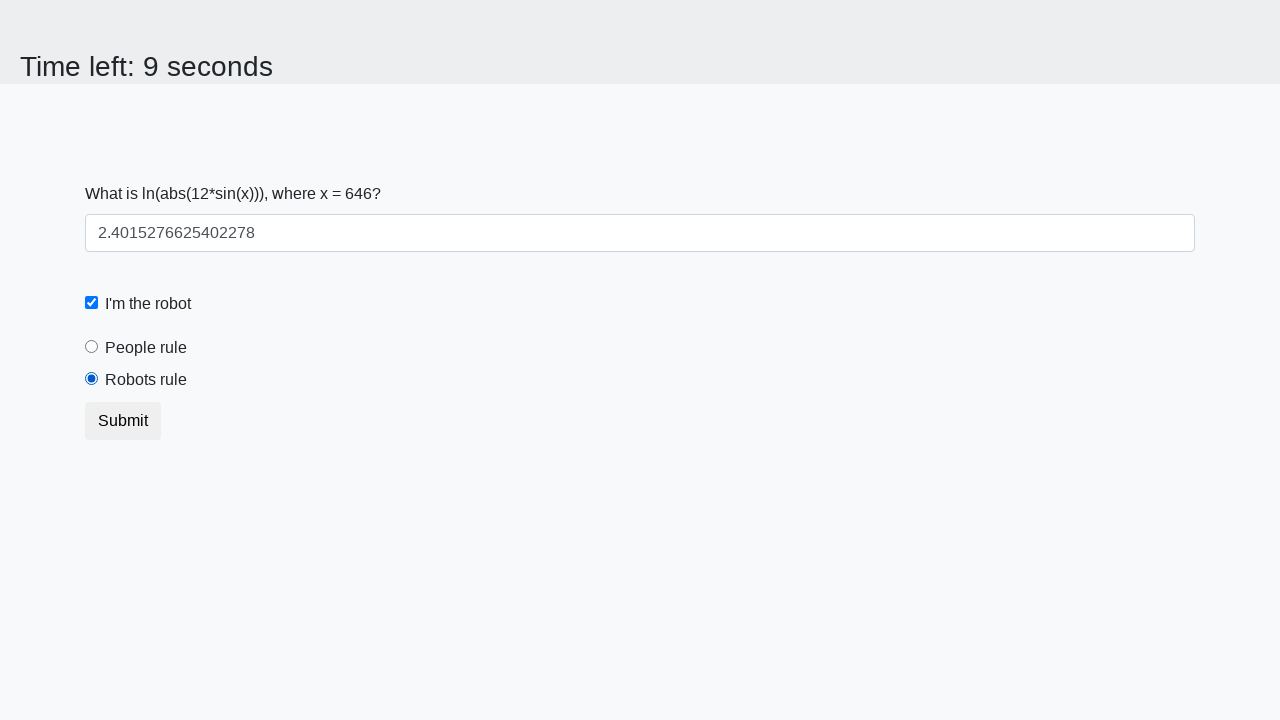

Clicked submit button to submit the form at (123, 421) on button.btn
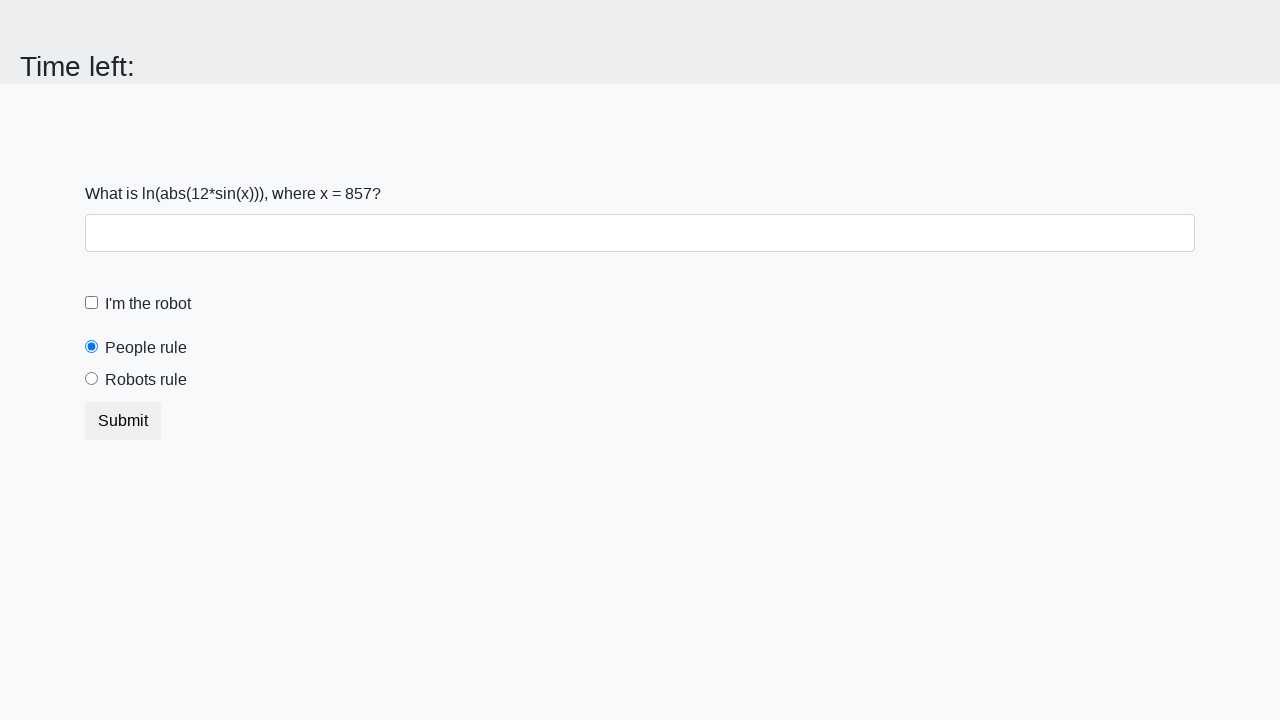

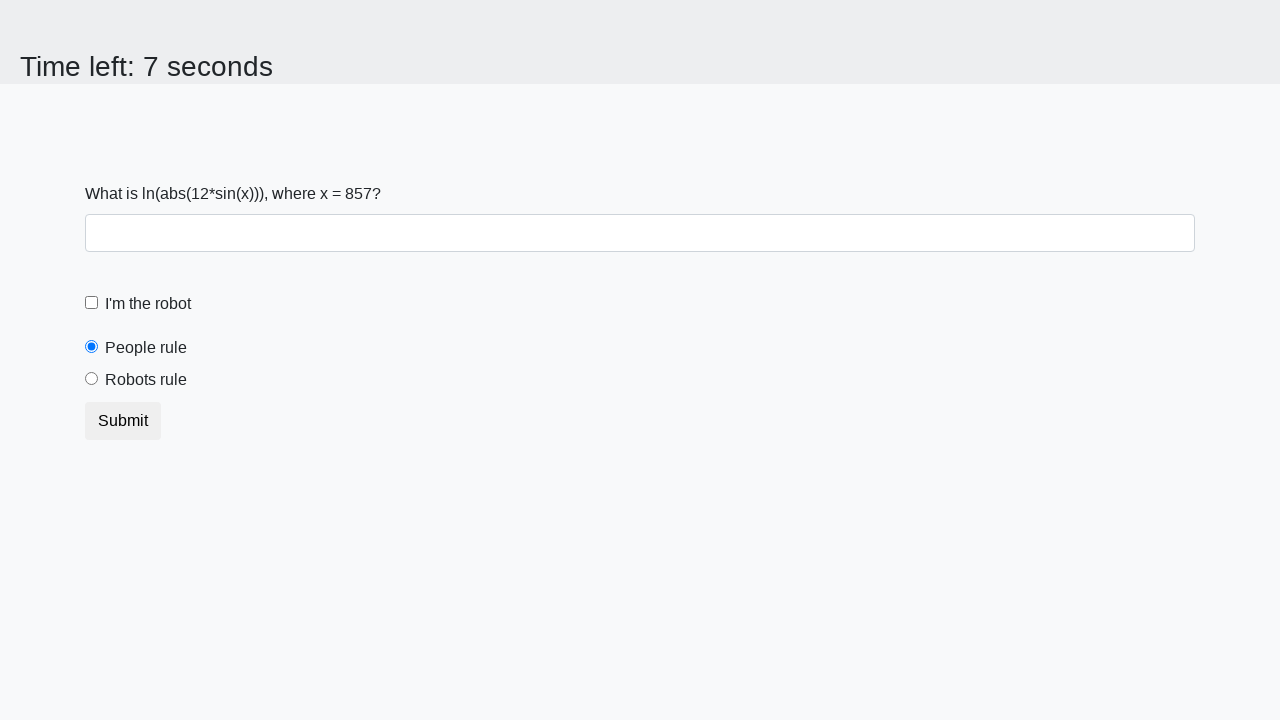